Opens the Quick start page, clicks on "Selenide examples" link, and verifies navigation to the GitHub organization page.

Starting URL: https://selenide.org/quick-start.html

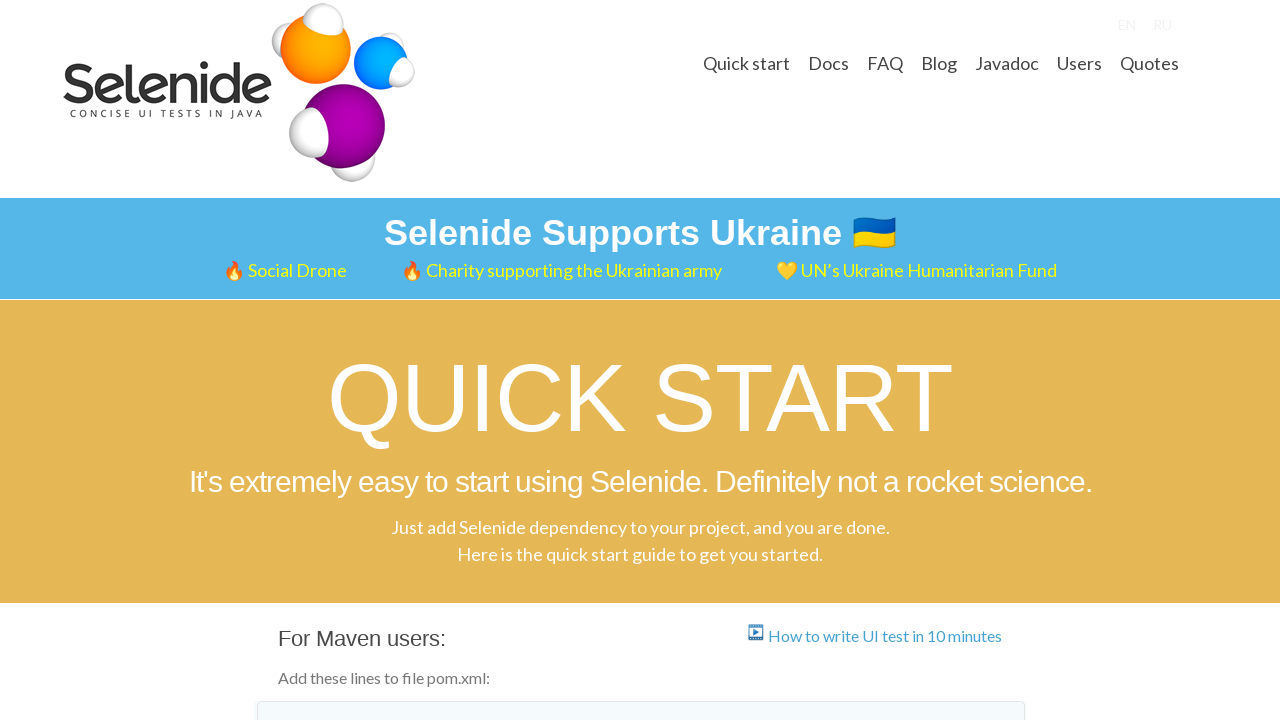

Located 'Selenide examples' link element
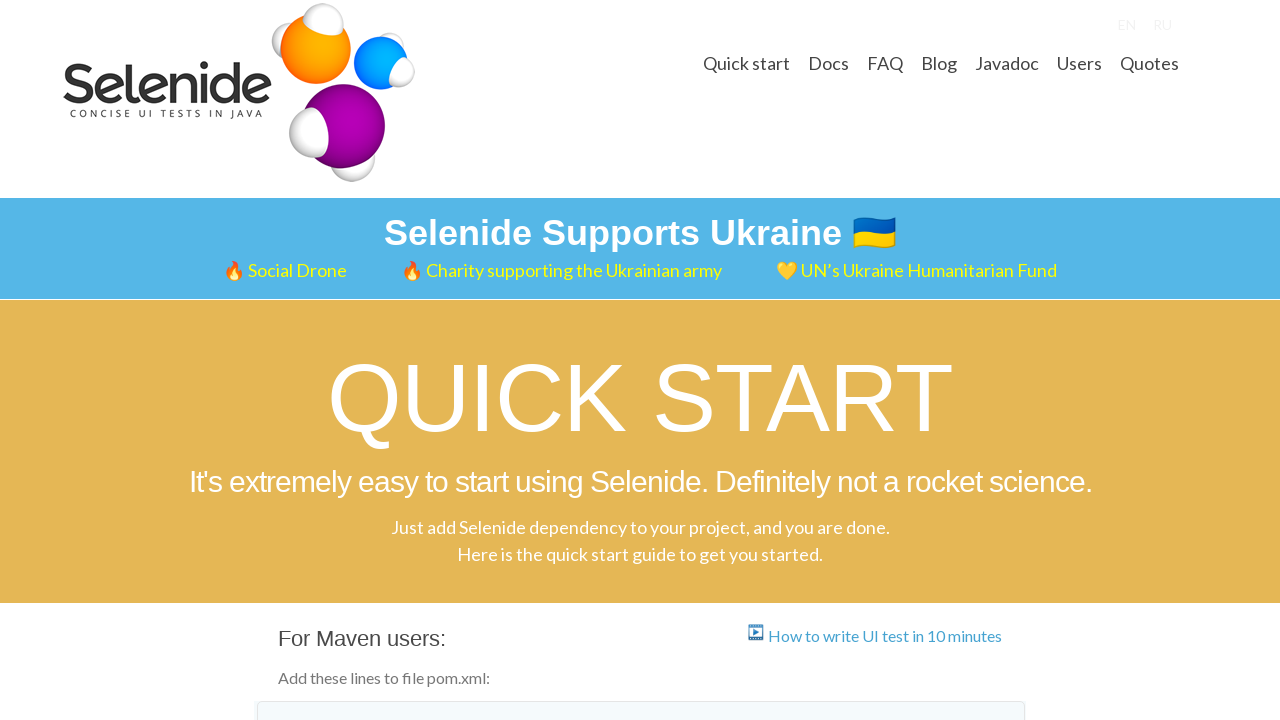

Verified link href is 'https://github.com/selenide-examples'
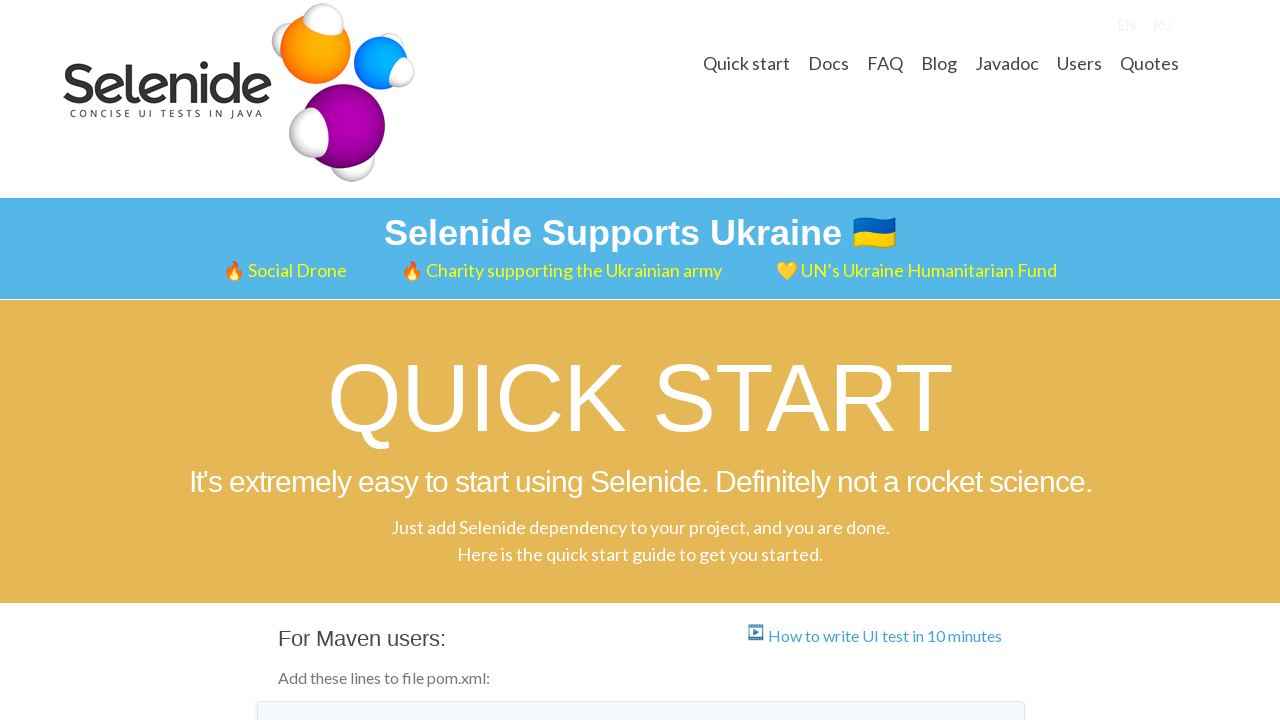

Clicked 'Selenide examples' link via JavaScript
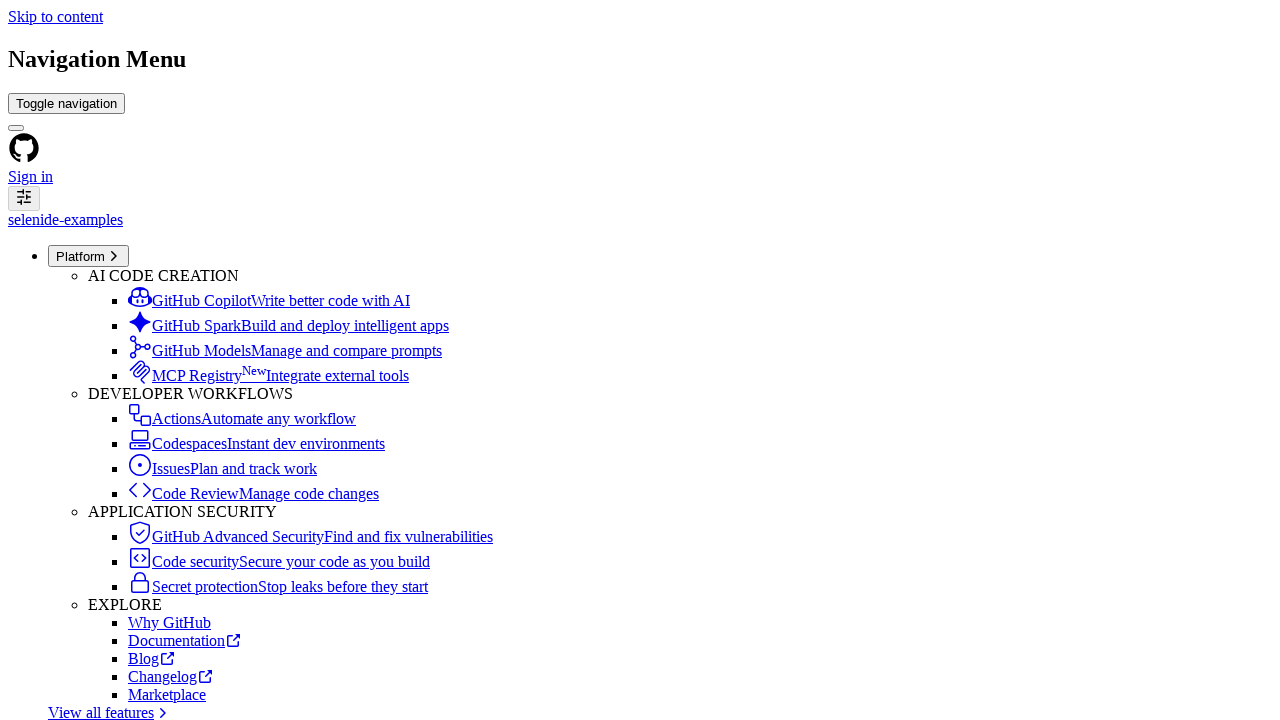

GitHub organization page loaded (orghead element appeared)
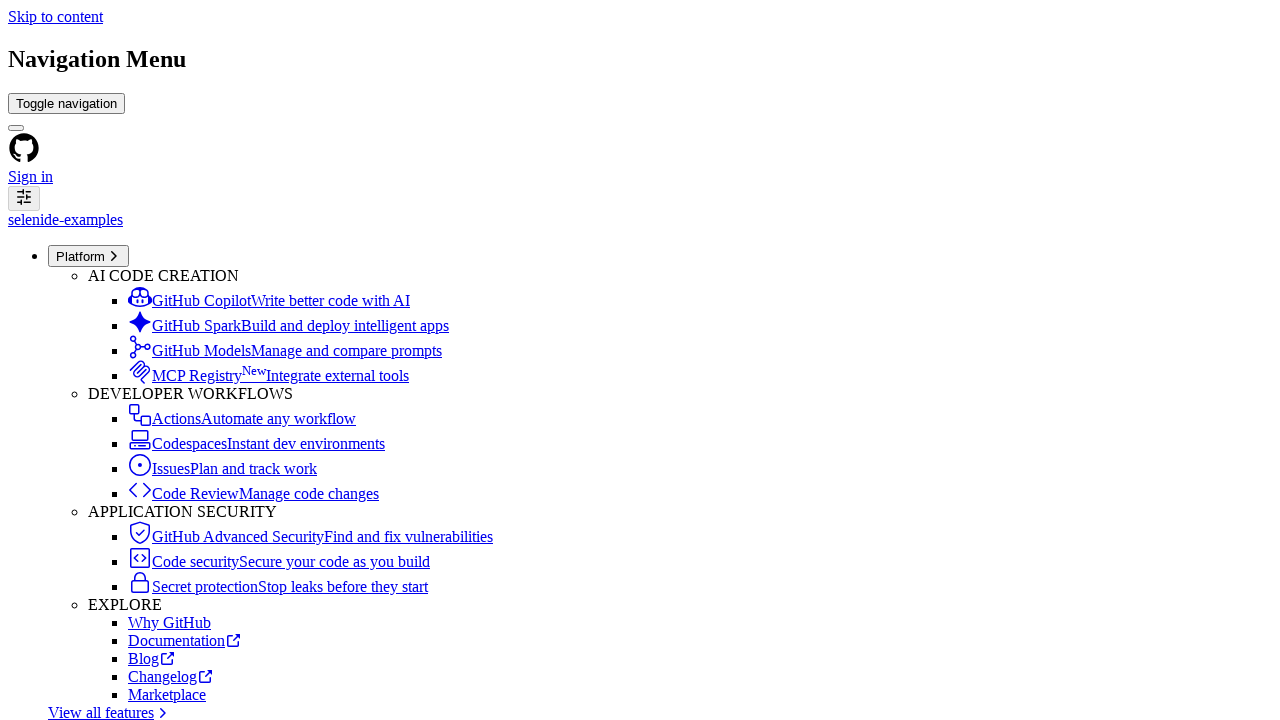

Verified 'Selenide examples' text is present in orghead element
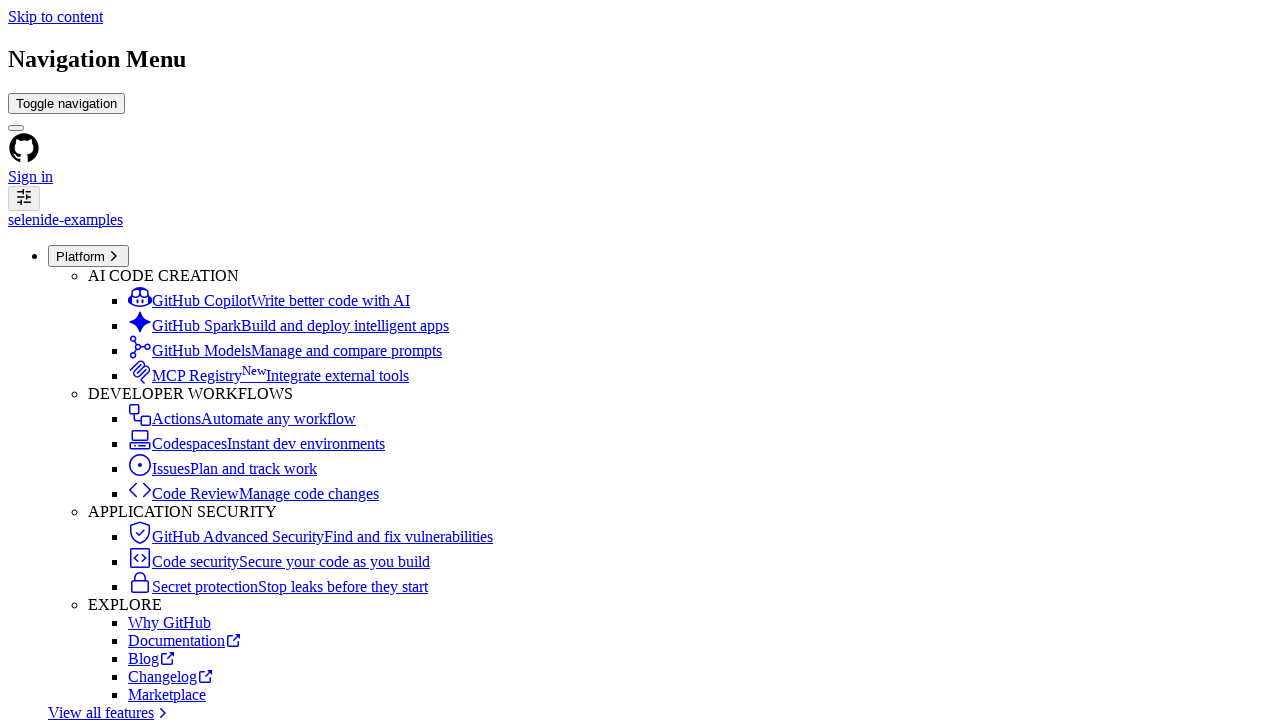

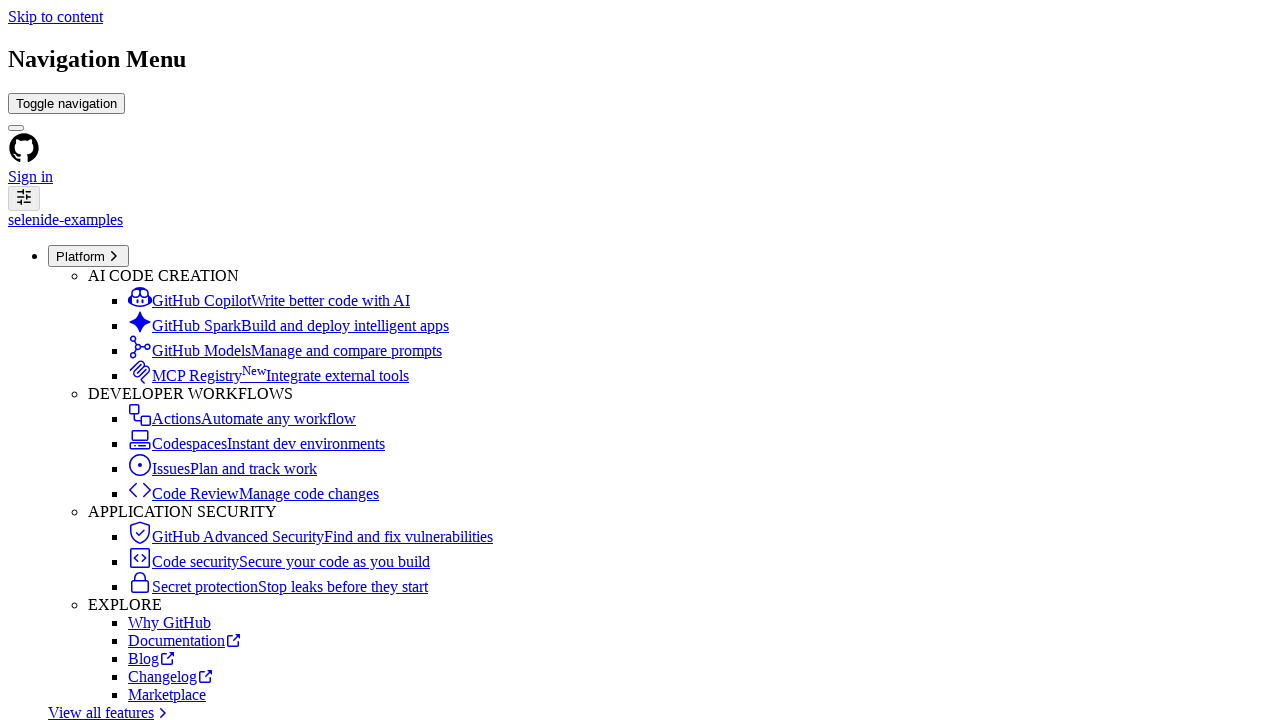